Tests auto-waiting by clicking a button that triggers an AJAX request, then clicking the success button that appears after the AJAX completes

Starting URL: http://uitestingplayground.com/ajax

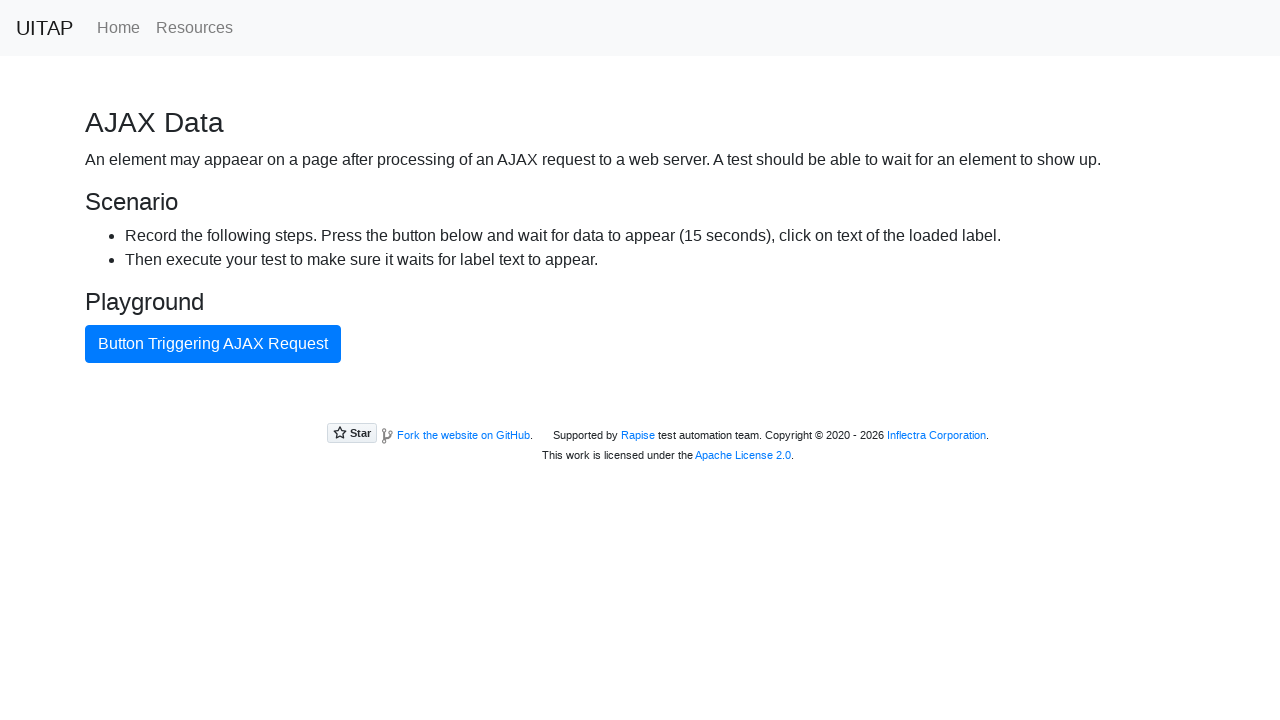

Clicked button triggering AJAX request at (213, 344) on internal:text="Button Triggering AJAX Request"i
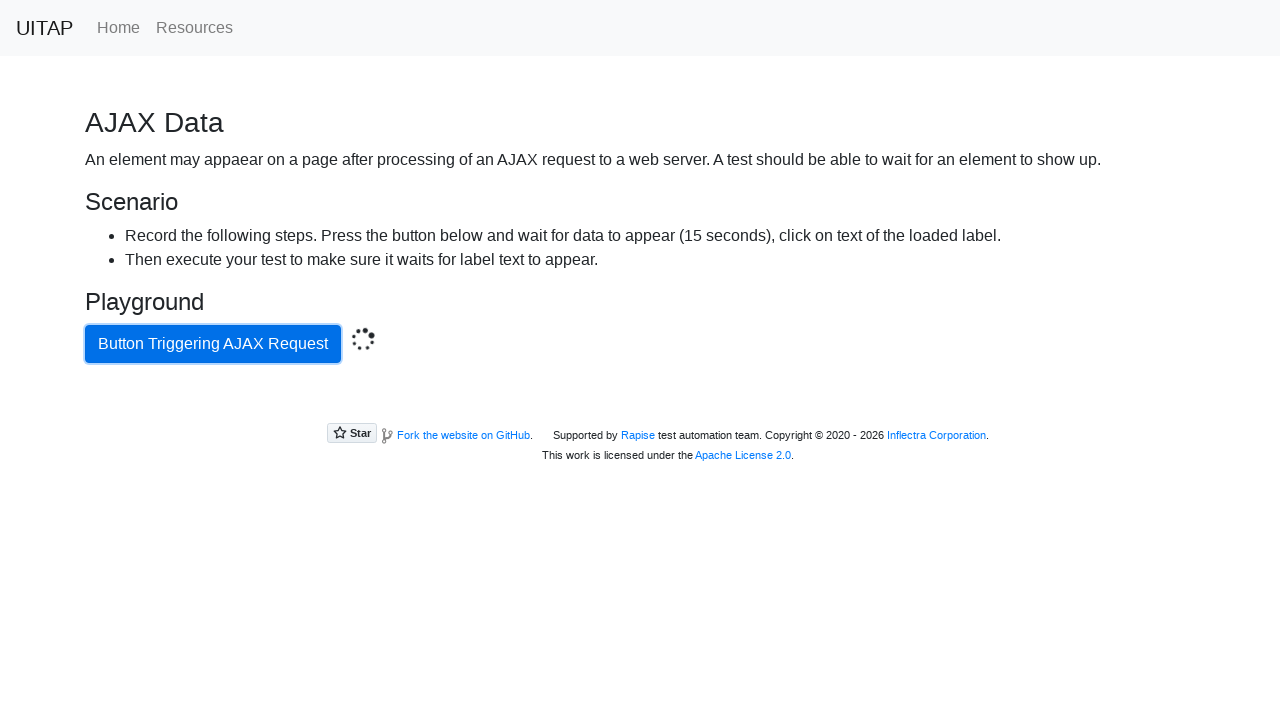

Clicked success button that appeared after AJAX completed at (640, 405) on .bg-success
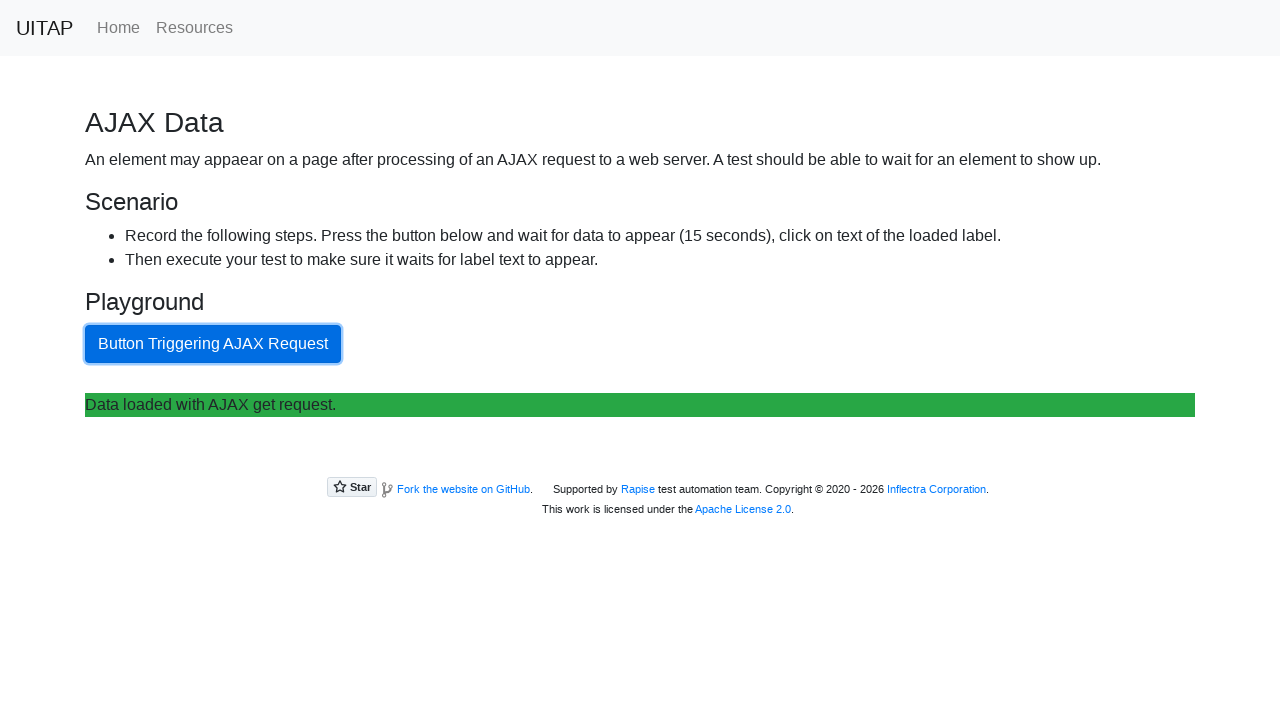

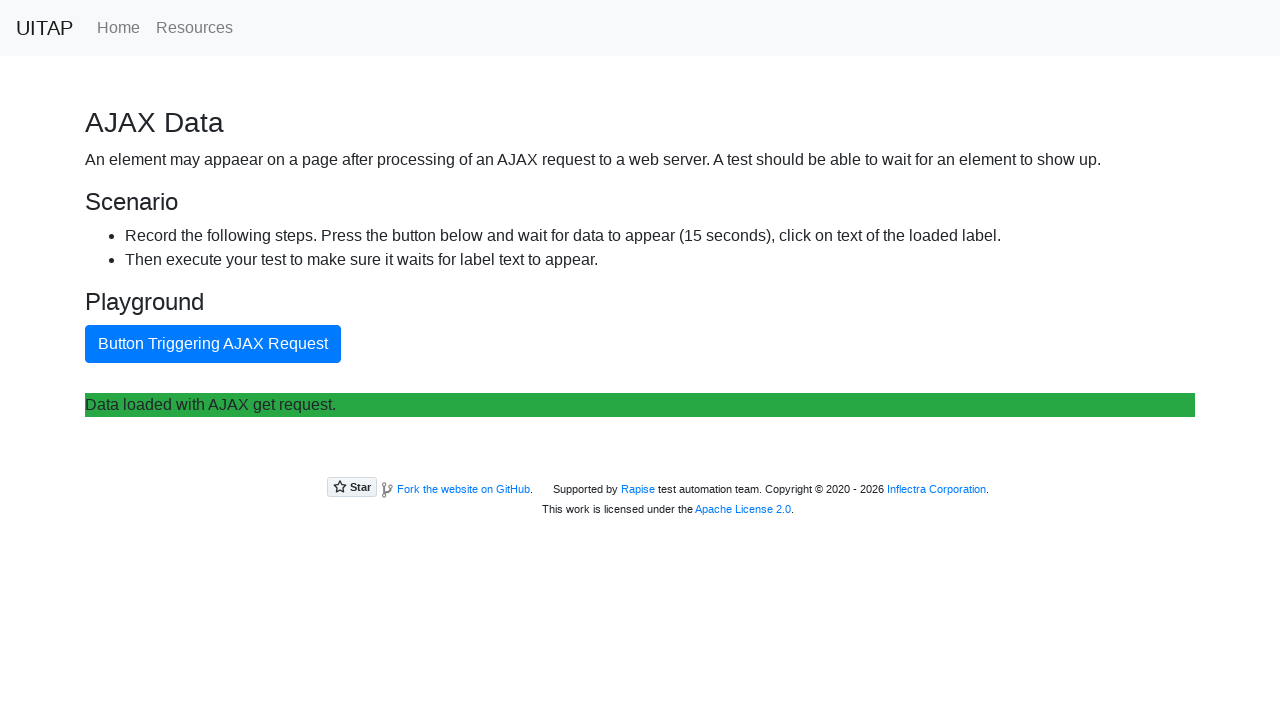